Tests page scrolling functionality by incrementally scrolling down the Selenium downloads page 15 times using JavaScript execution.

Starting URL: https://www.selenium.dev/downloads/

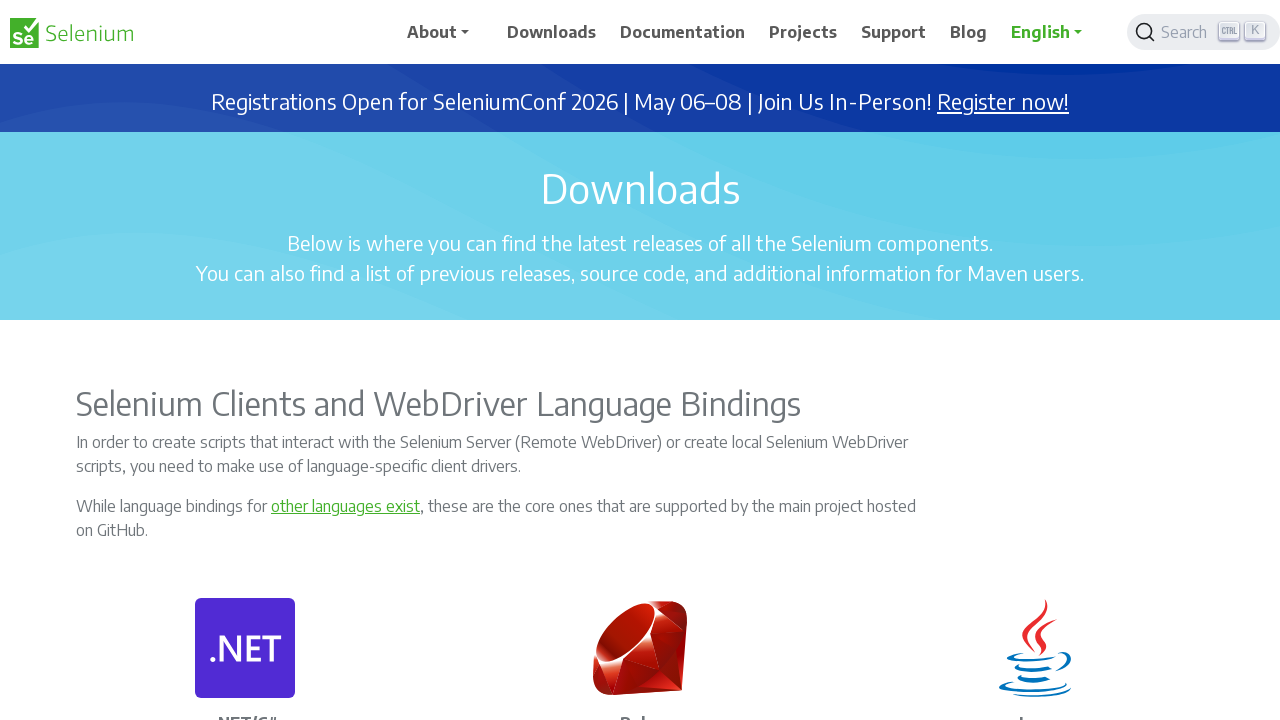

Navigated to Selenium downloads page
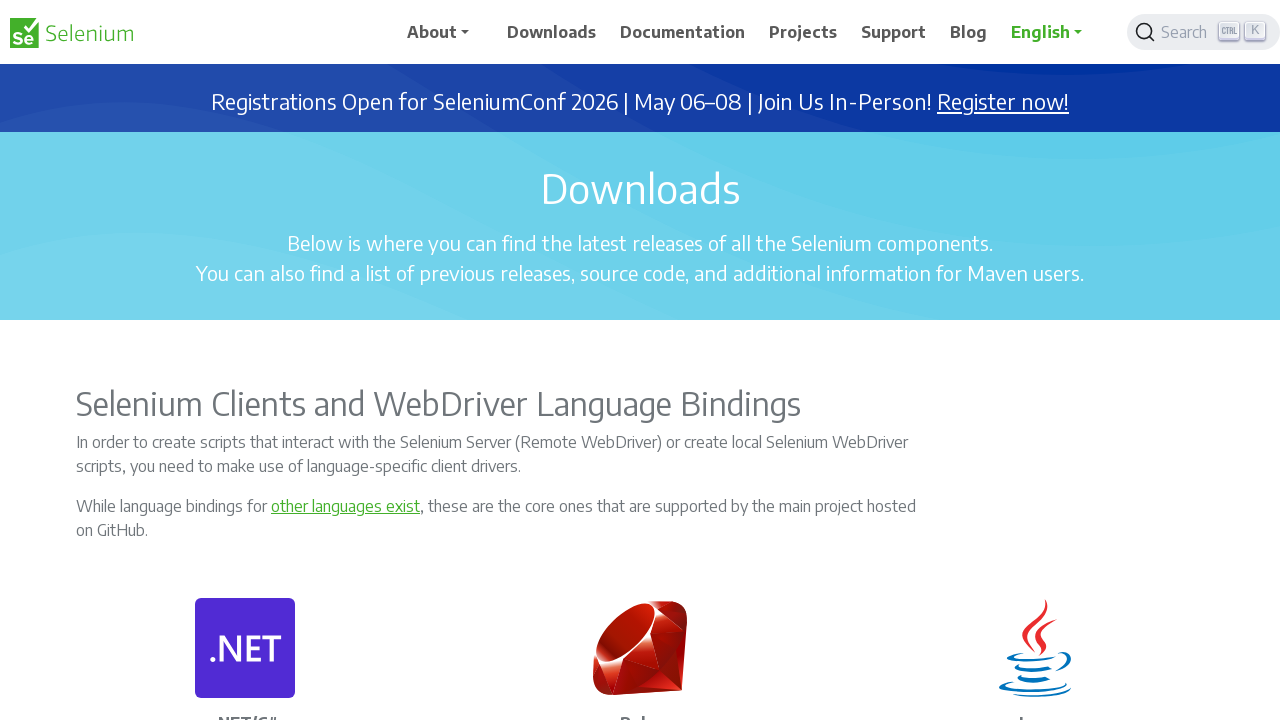

Scrolled down by 100 pixels (scroll 1 of 15)
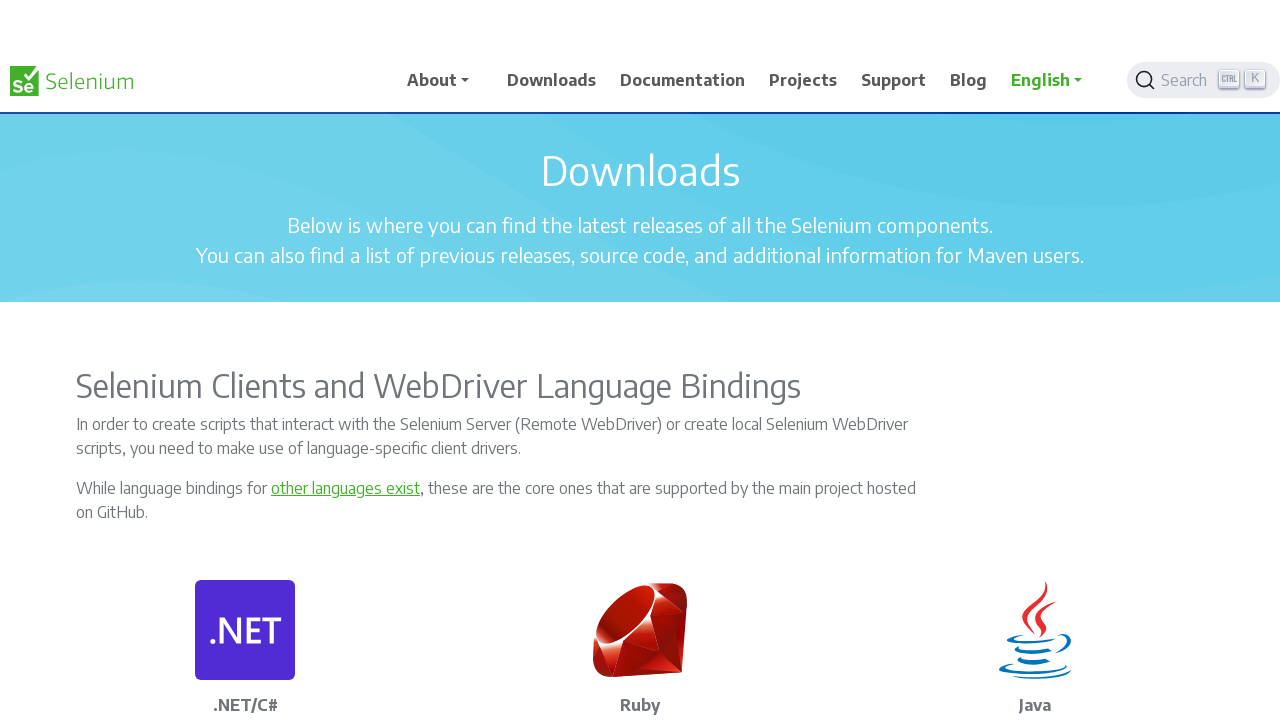

Waited 1 second between scrolls
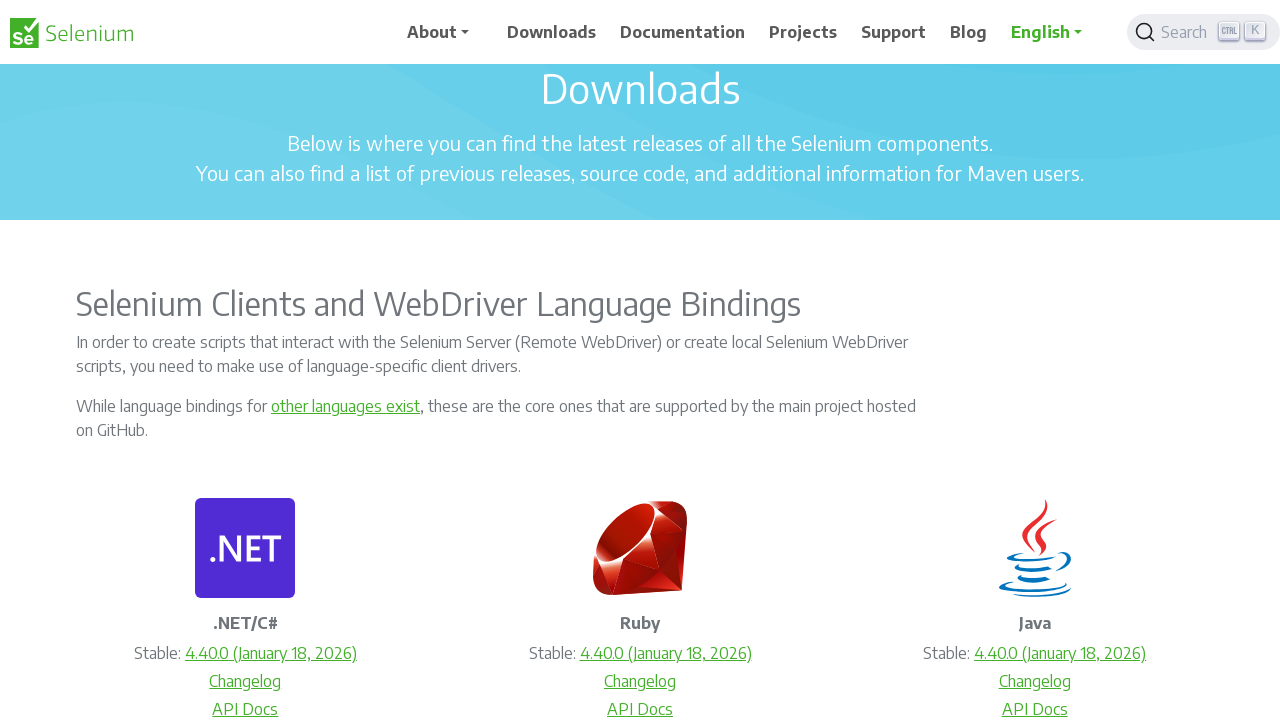

Scrolled down by 100 pixels (scroll 2 of 15)
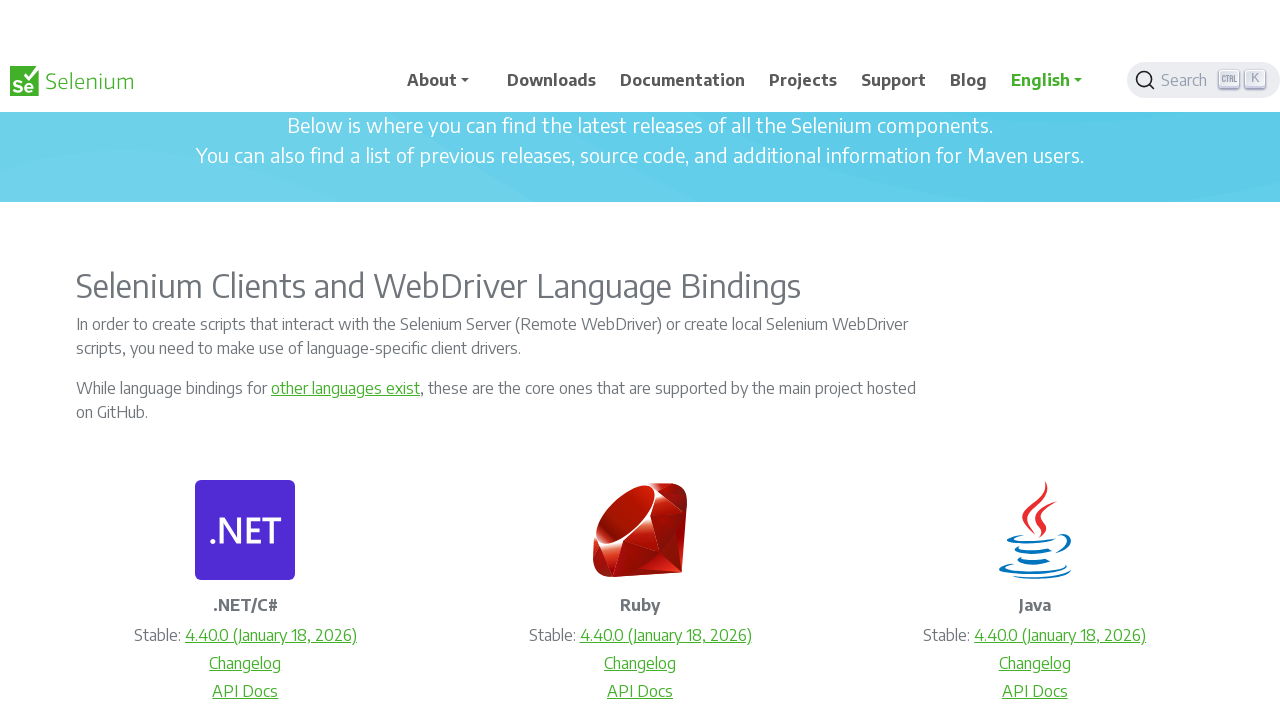

Waited 1 second between scrolls
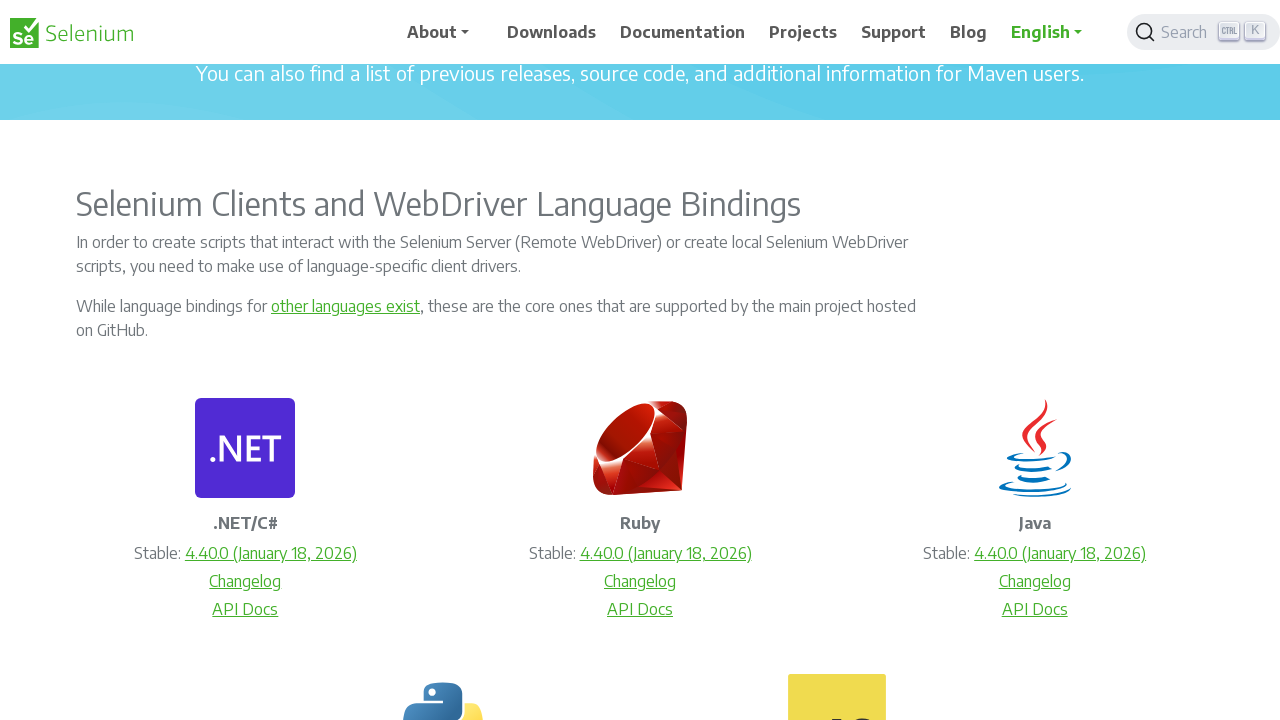

Scrolled down by 100 pixels (scroll 3 of 15)
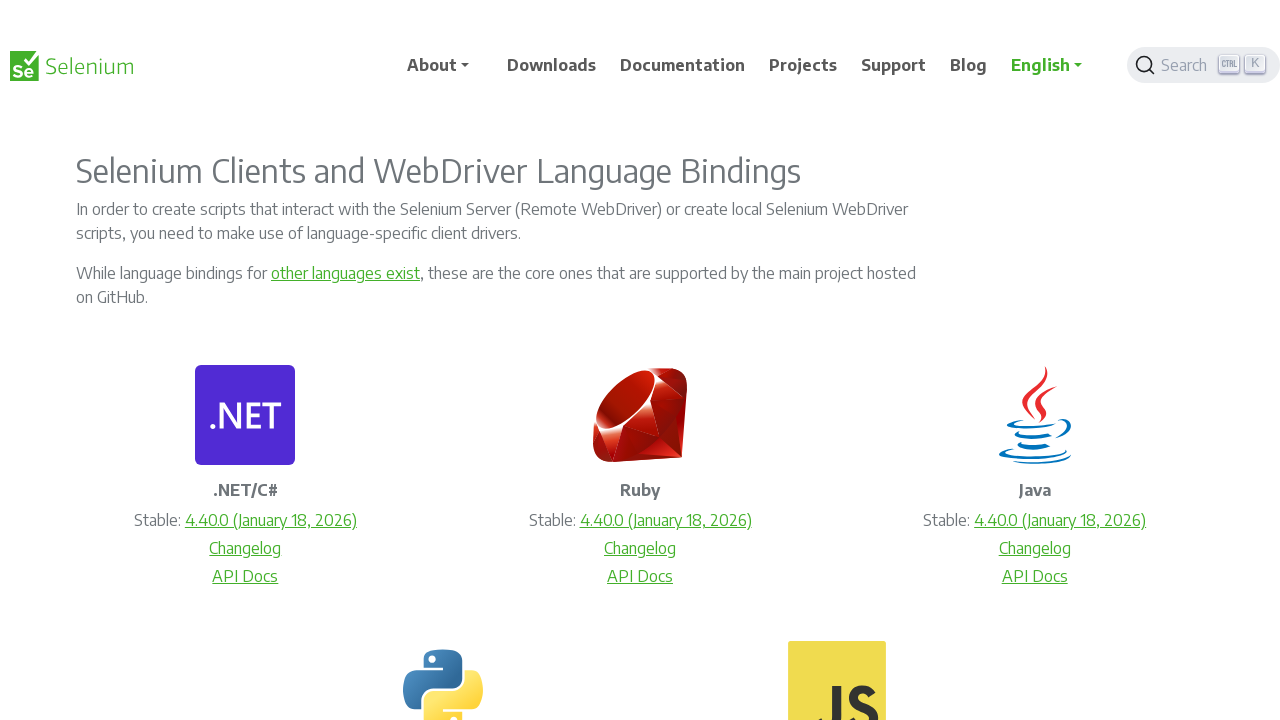

Waited 1 second between scrolls
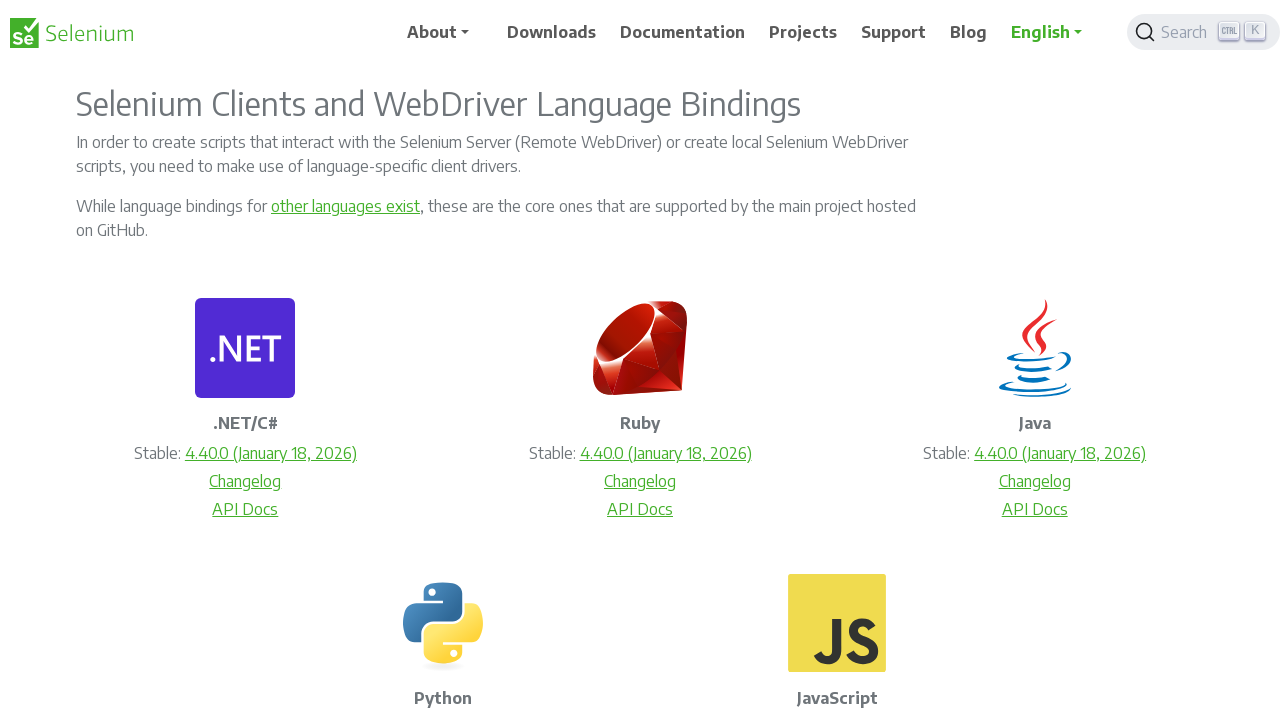

Scrolled down by 100 pixels (scroll 4 of 15)
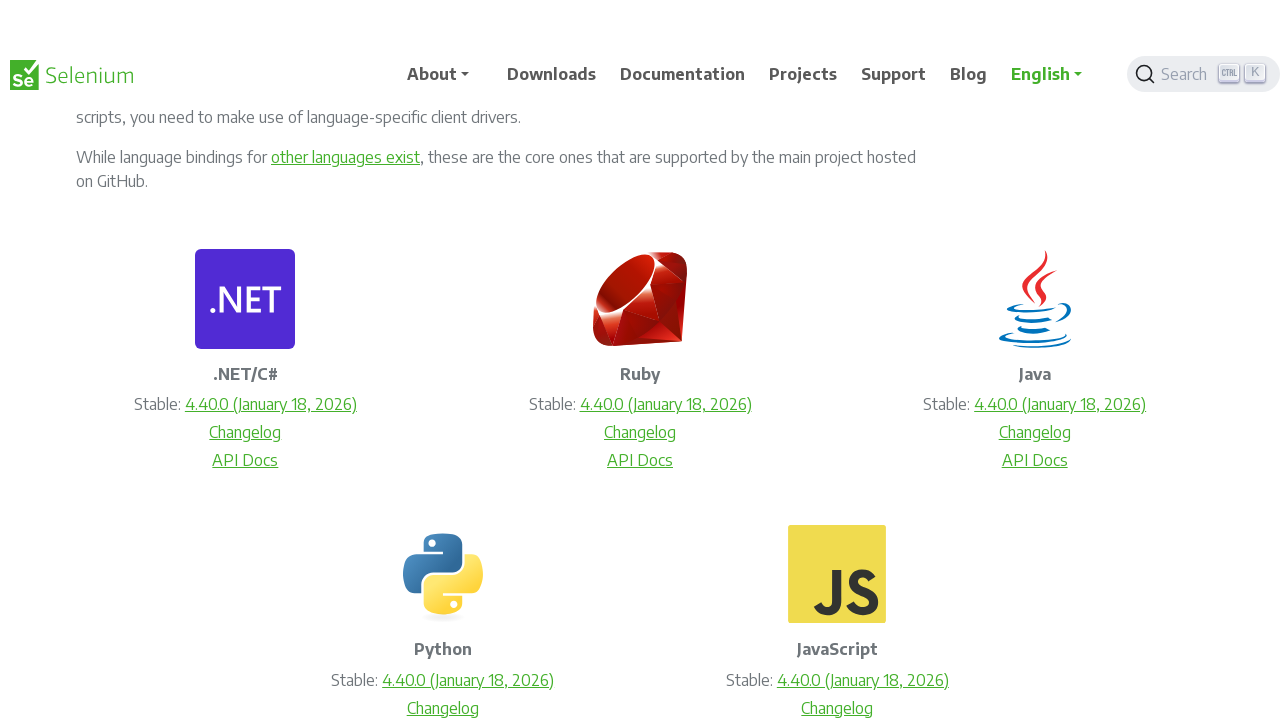

Waited 1 second between scrolls
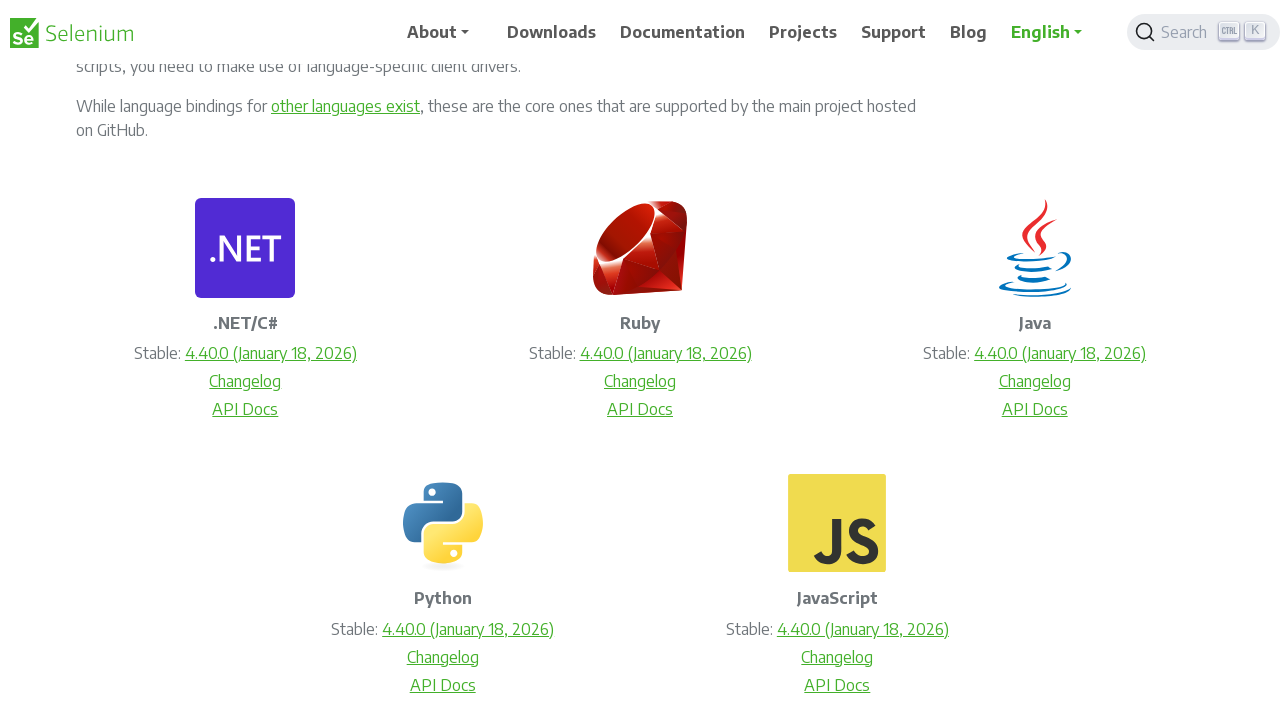

Scrolled down by 100 pixels (scroll 5 of 15)
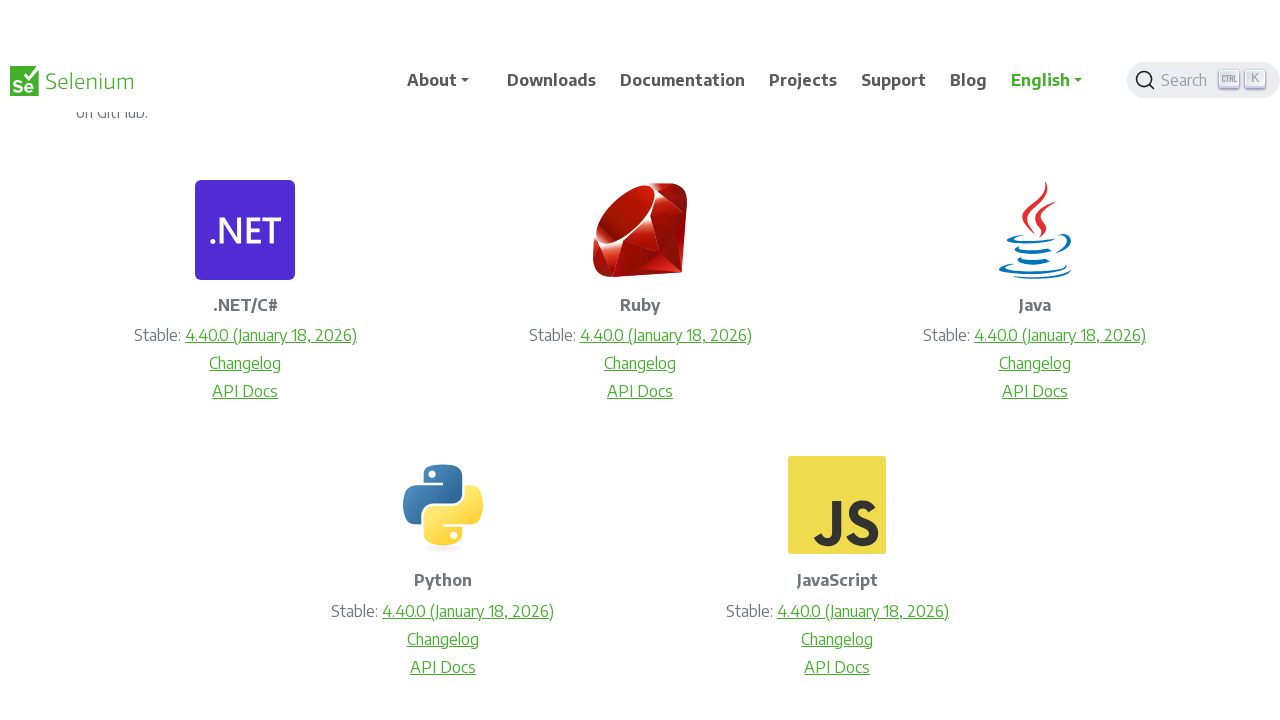

Waited 1 second between scrolls
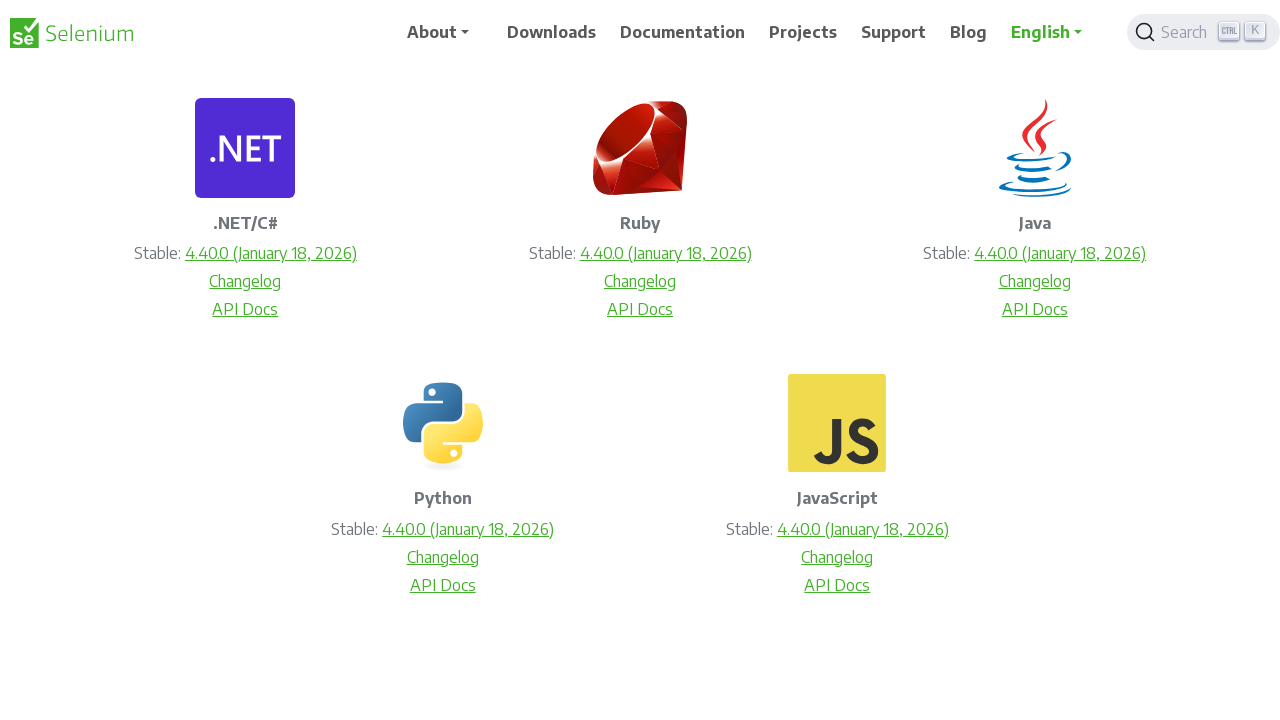

Scrolled down by 100 pixels (scroll 6 of 15)
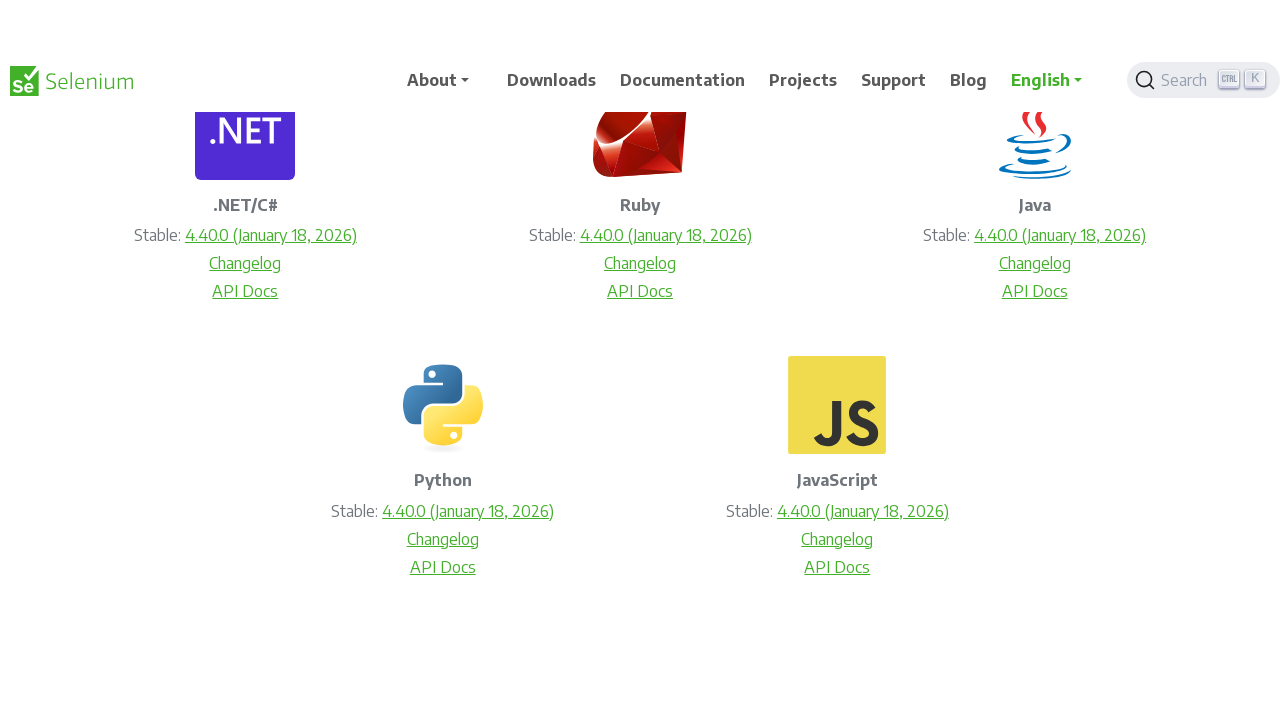

Waited 1 second between scrolls
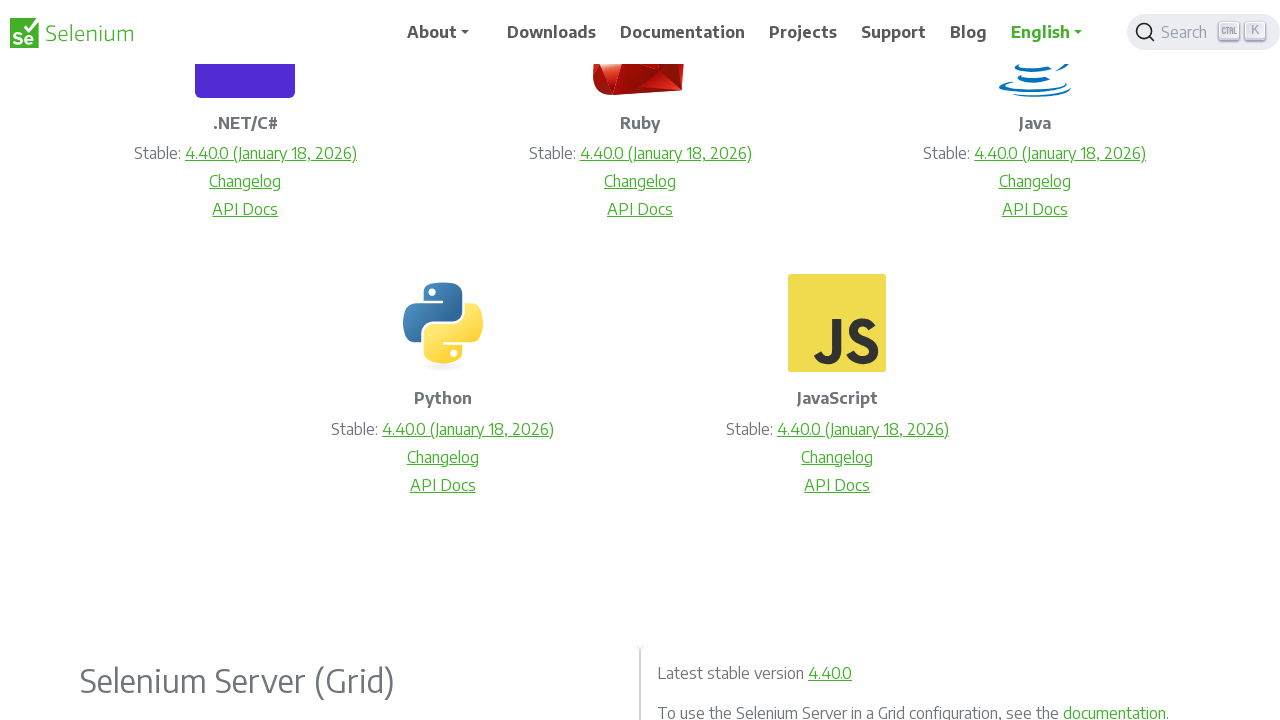

Scrolled down by 100 pixels (scroll 7 of 15)
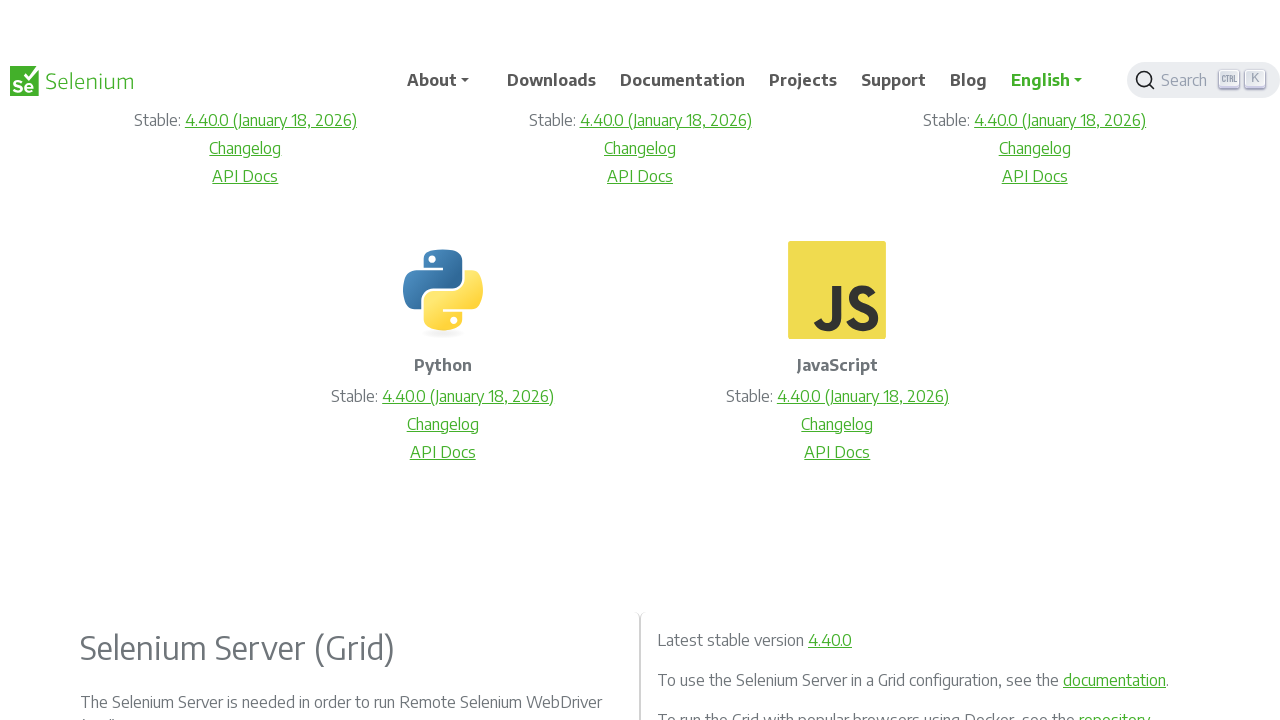

Waited 1 second between scrolls
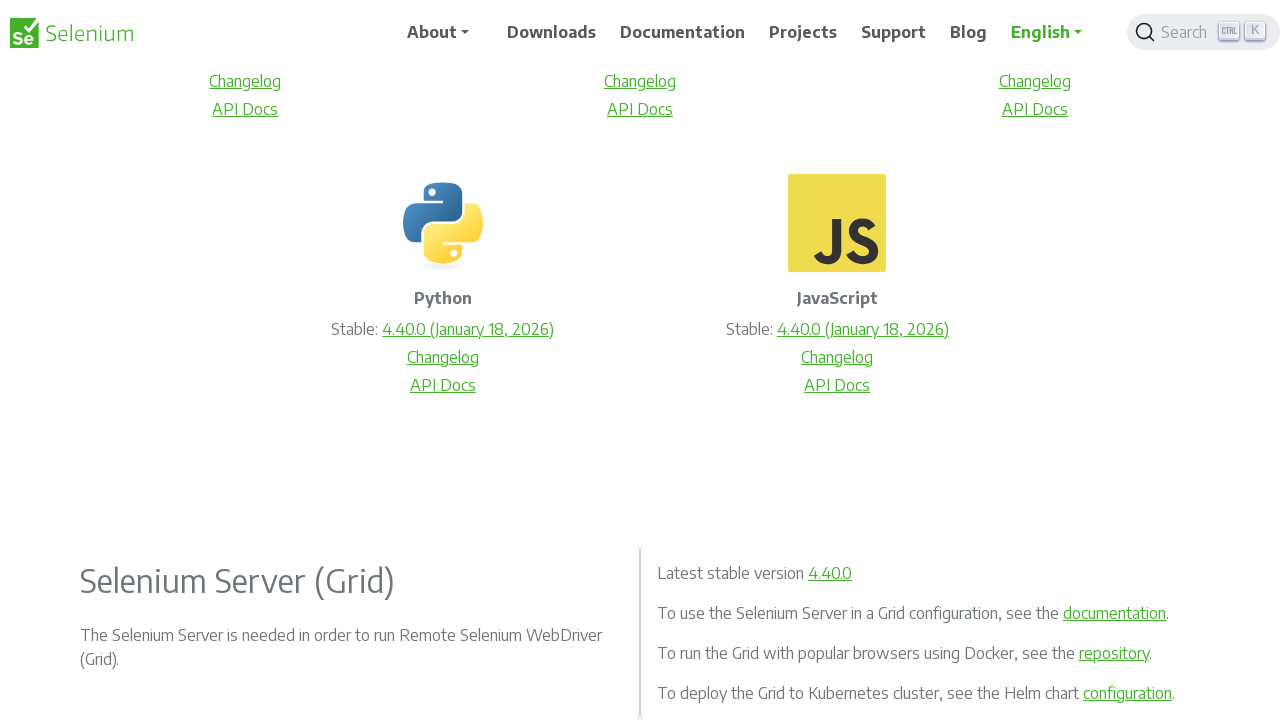

Scrolled down by 100 pixels (scroll 8 of 15)
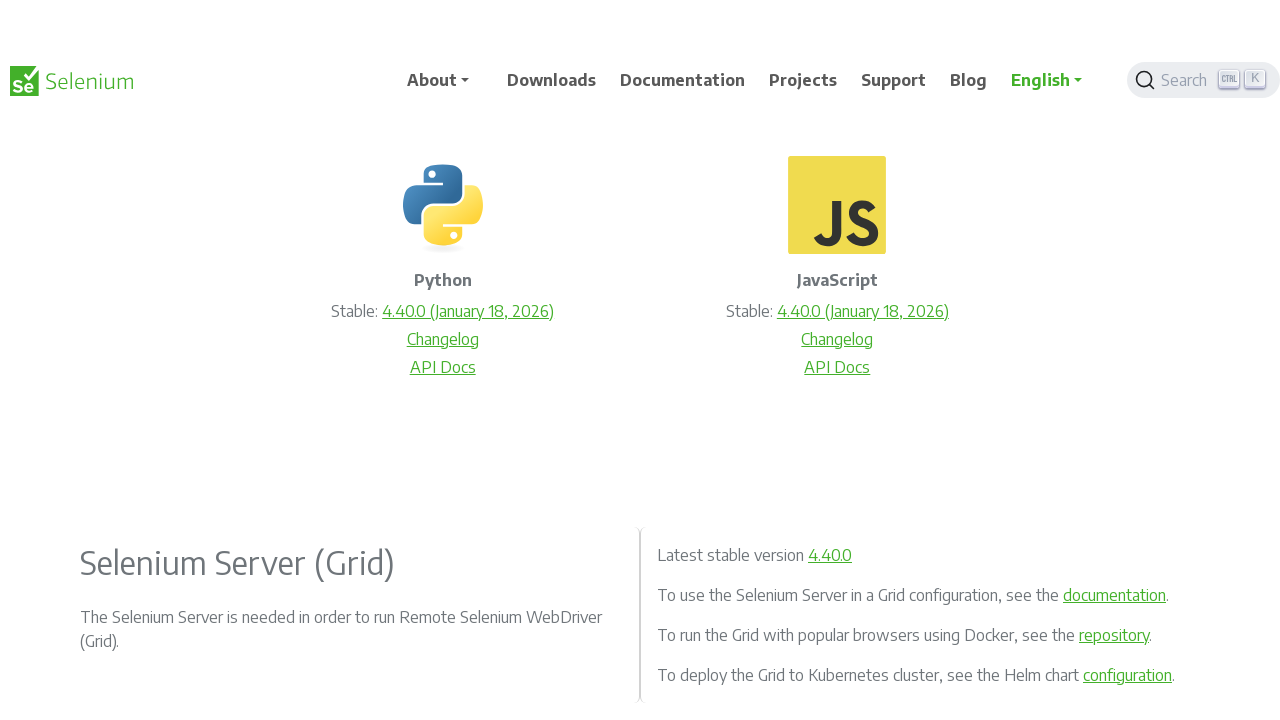

Waited 1 second between scrolls
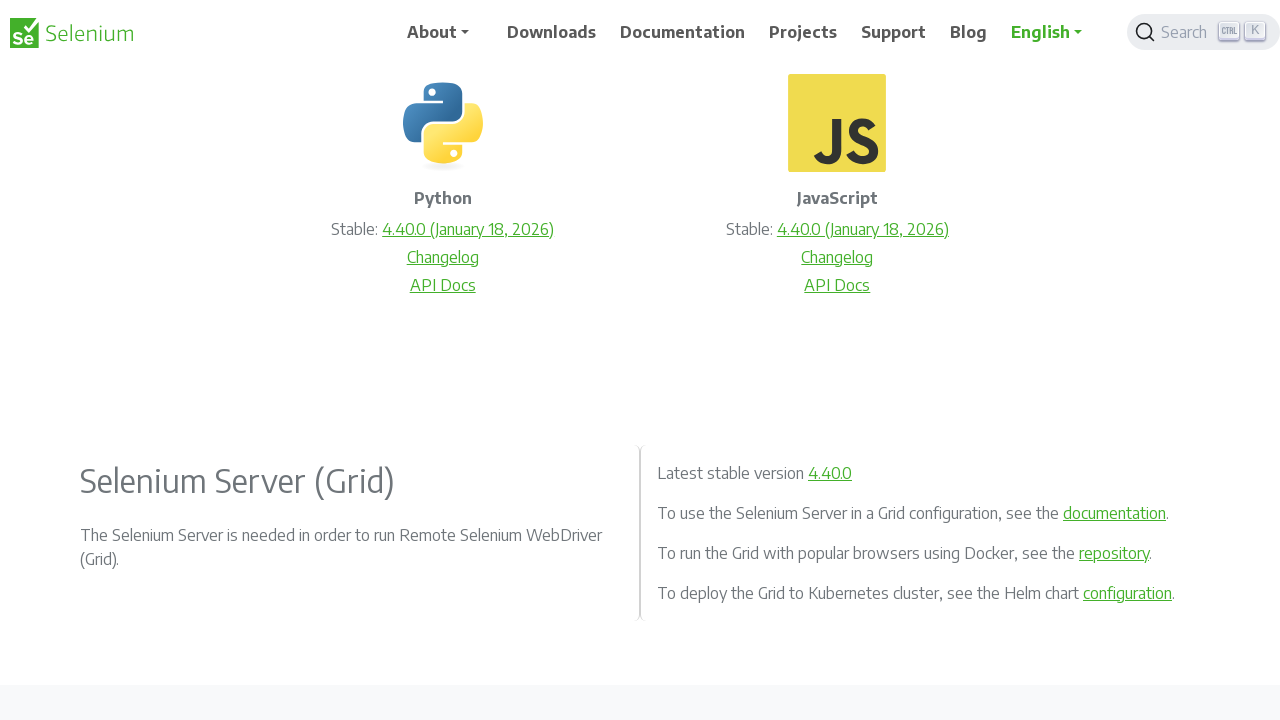

Scrolled down by 100 pixels (scroll 9 of 15)
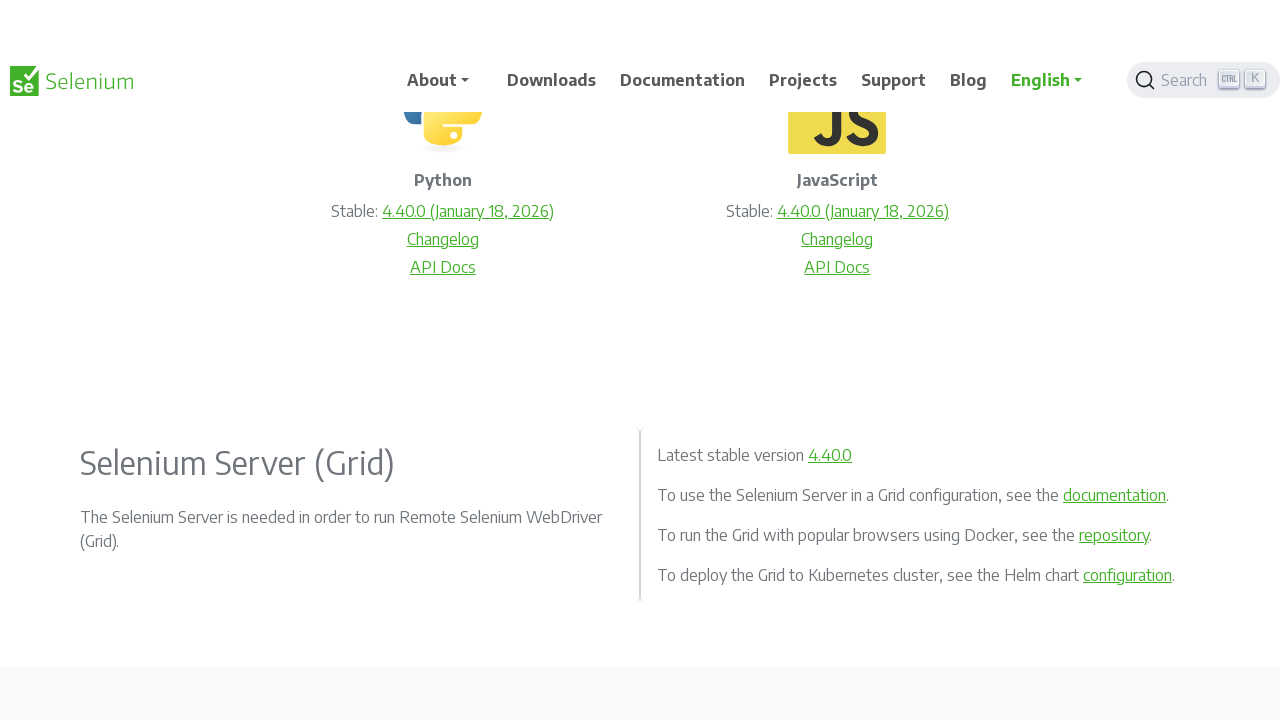

Waited 1 second between scrolls
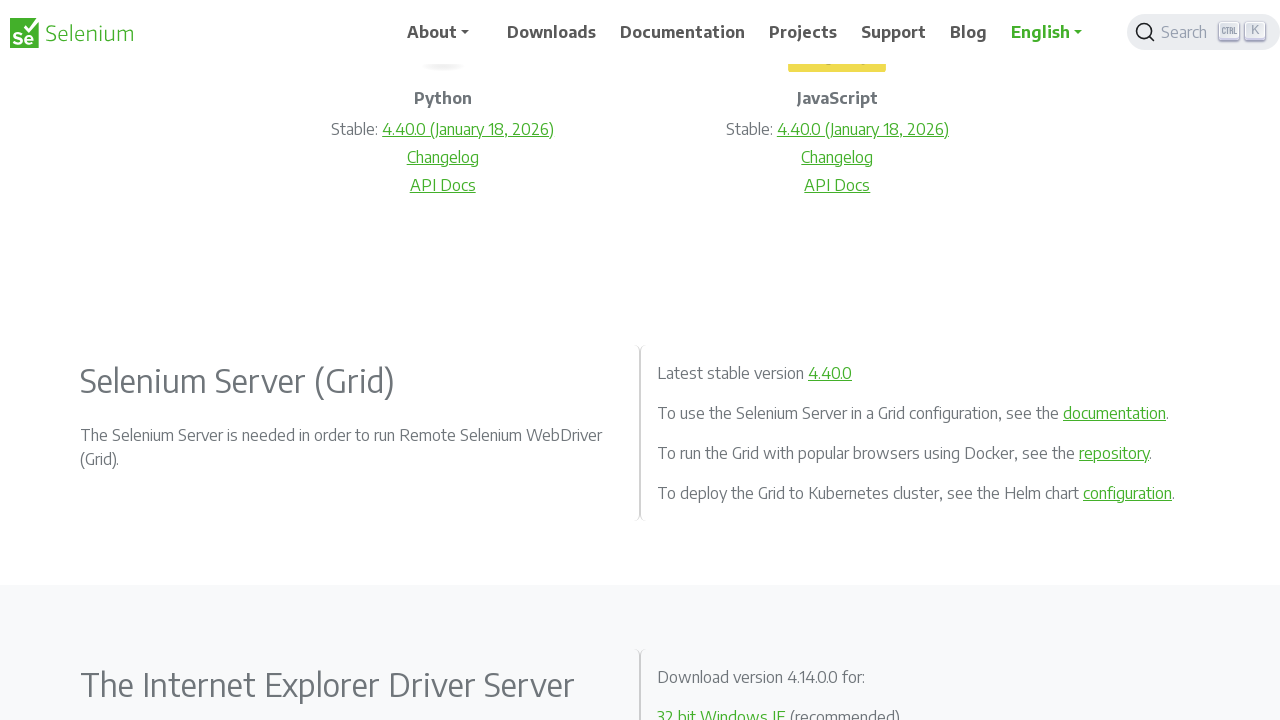

Scrolled down by 100 pixels (scroll 10 of 15)
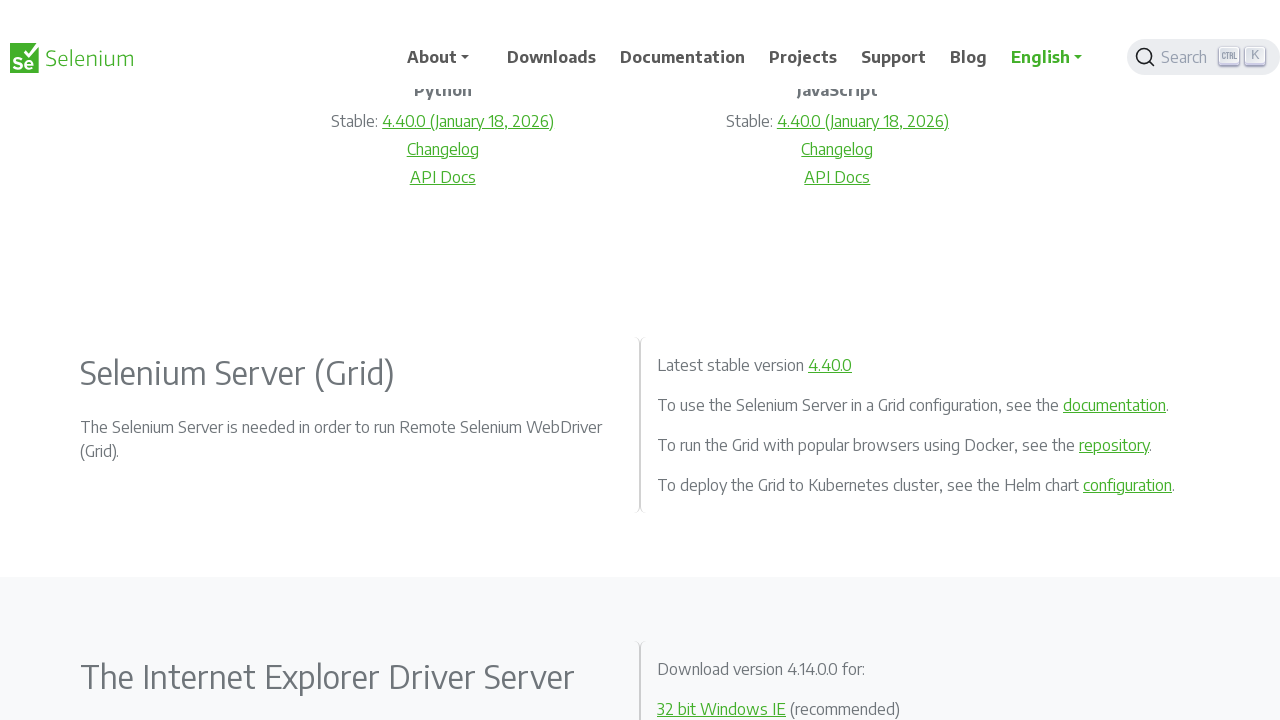

Waited 1 second between scrolls
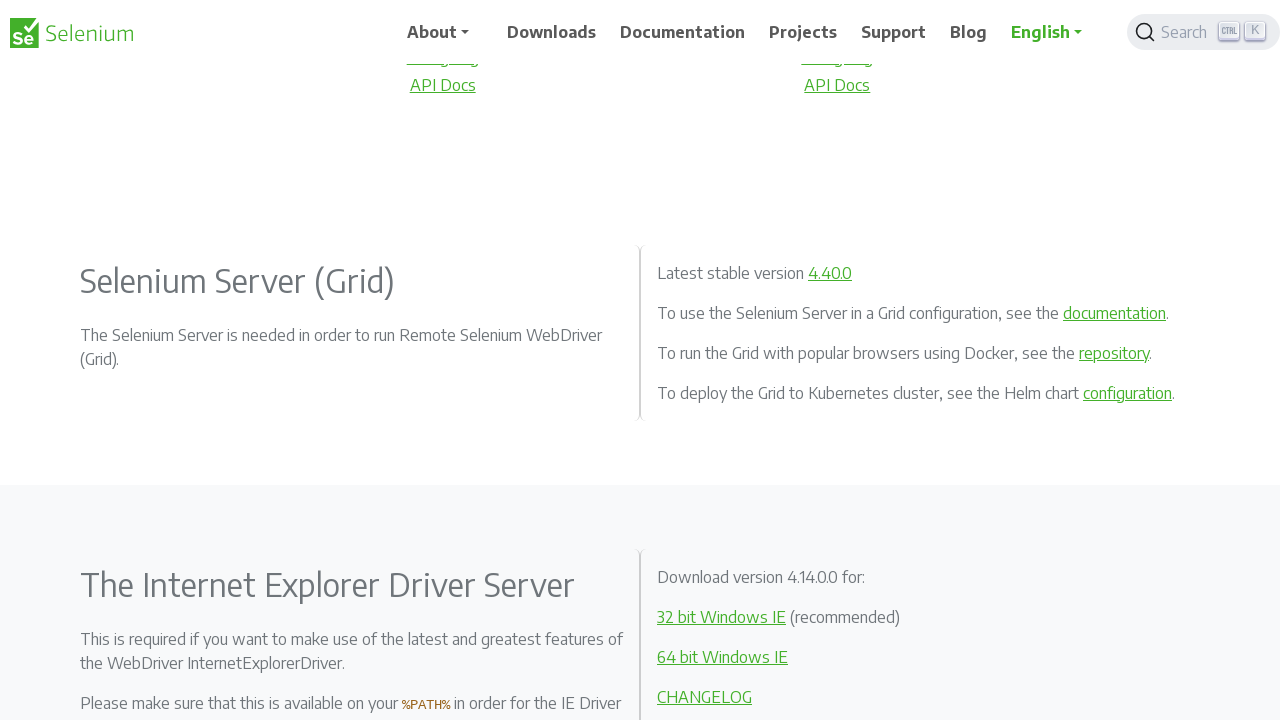

Scrolled down by 100 pixels (scroll 11 of 15)
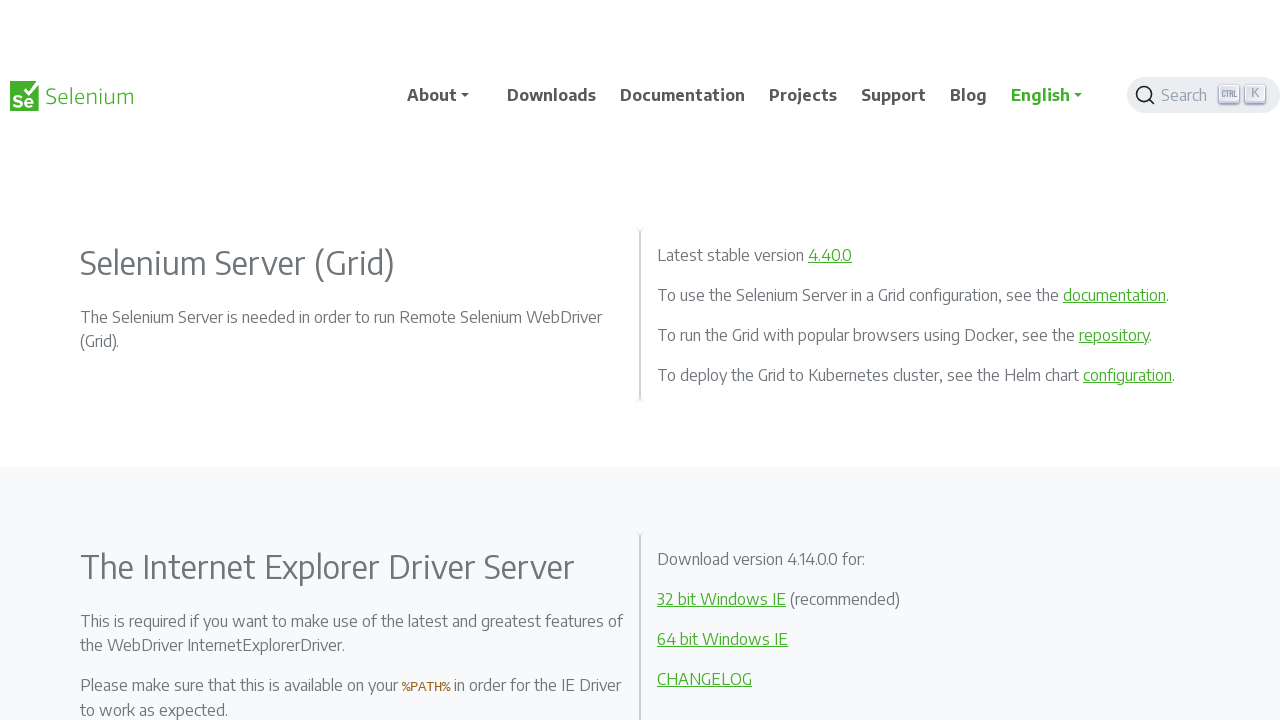

Waited 1 second between scrolls
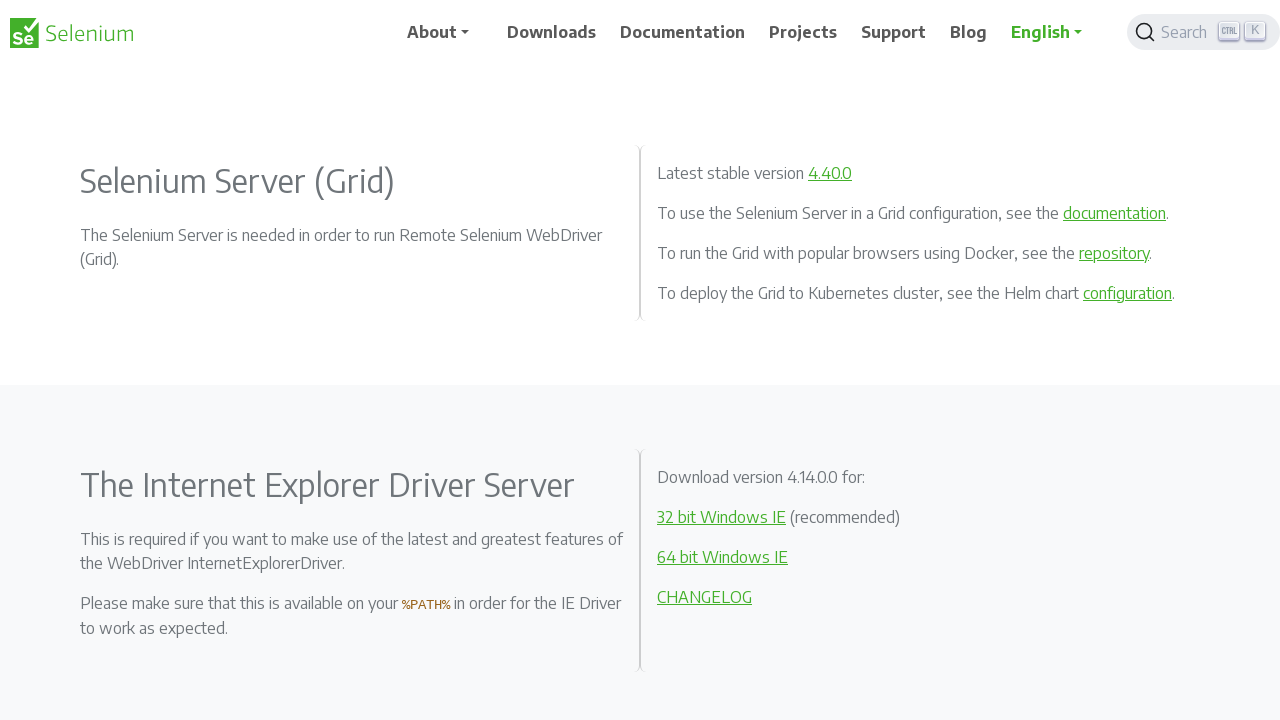

Scrolled down by 100 pixels (scroll 12 of 15)
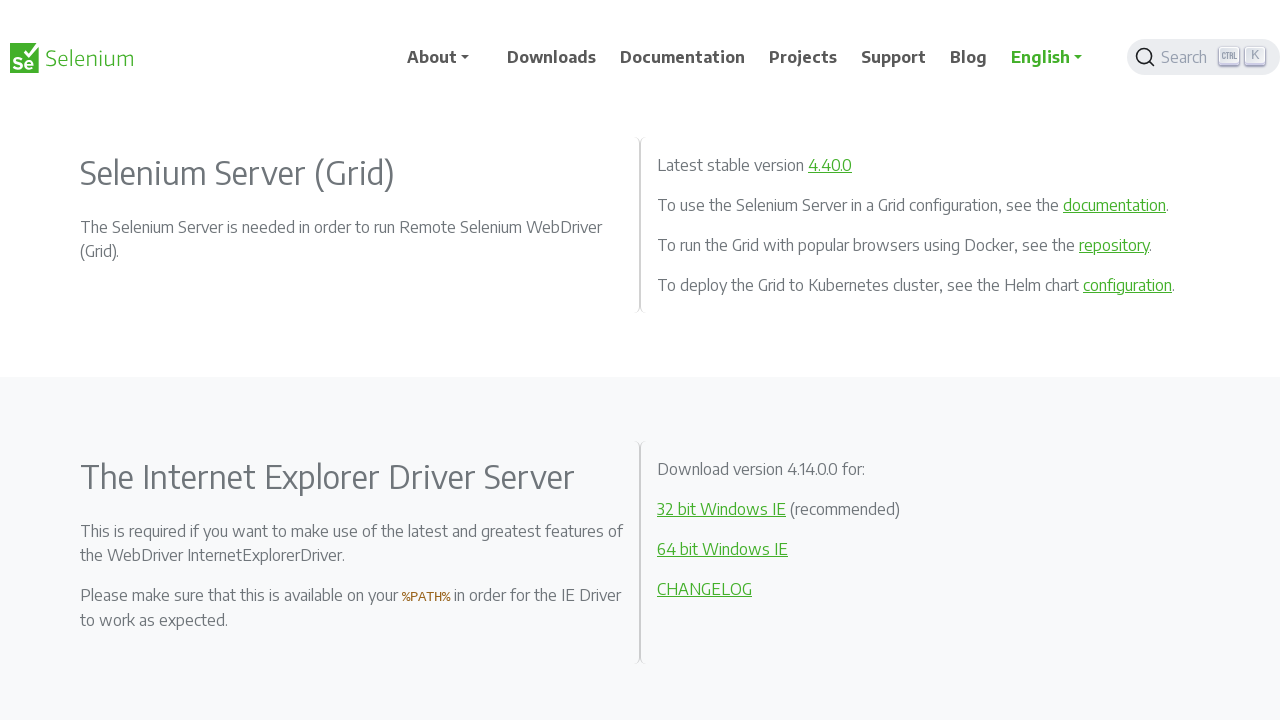

Waited 1 second between scrolls
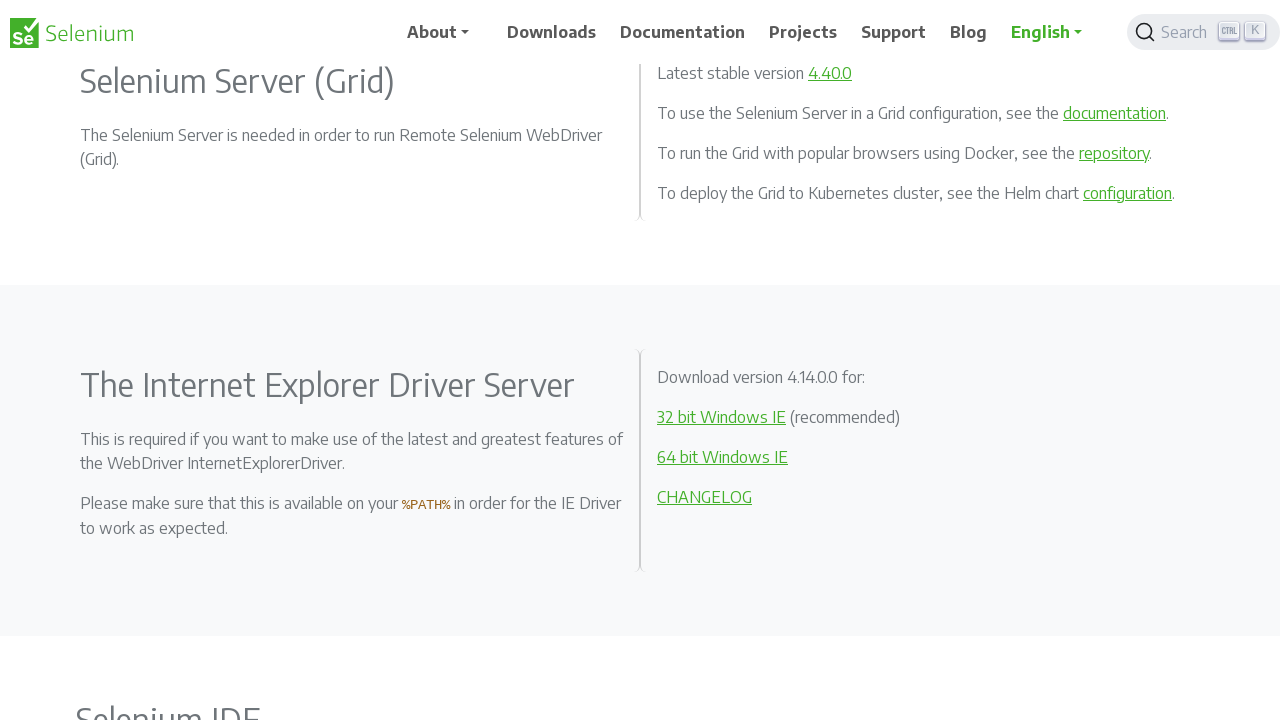

Scrolled down by 100 pixels (scroll 13 of 15)
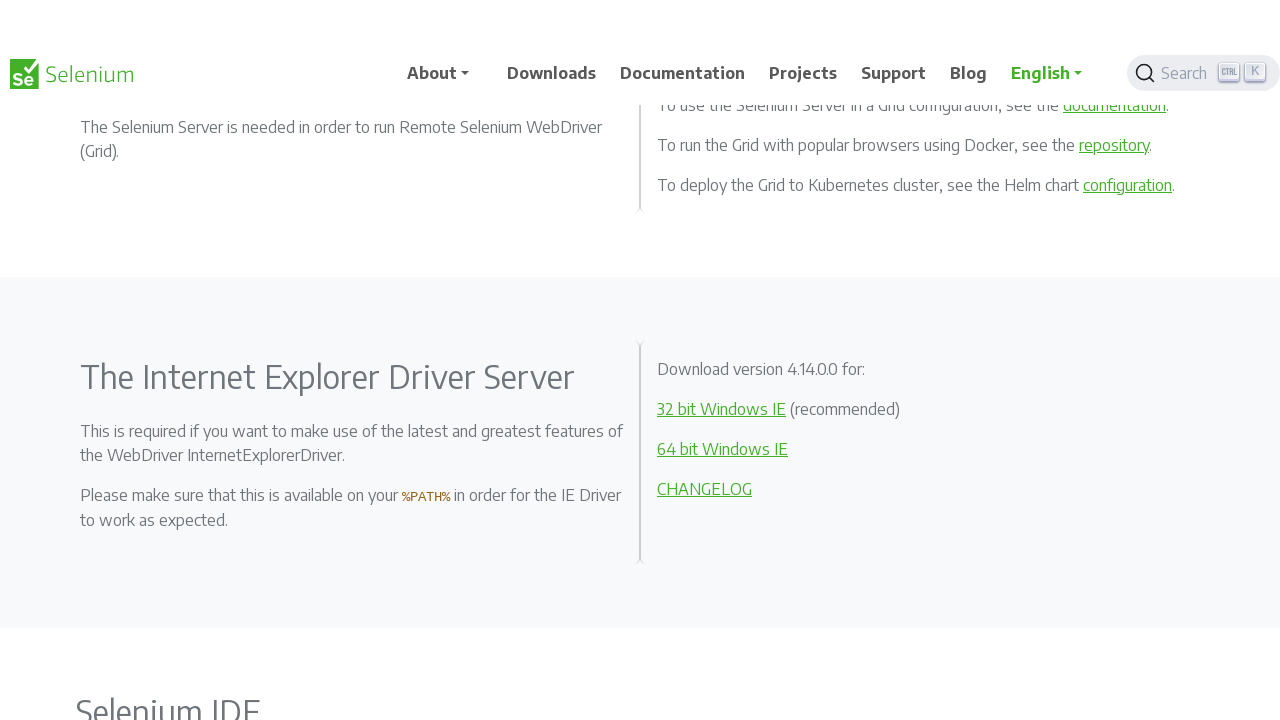

Waited 1 second between scrolls
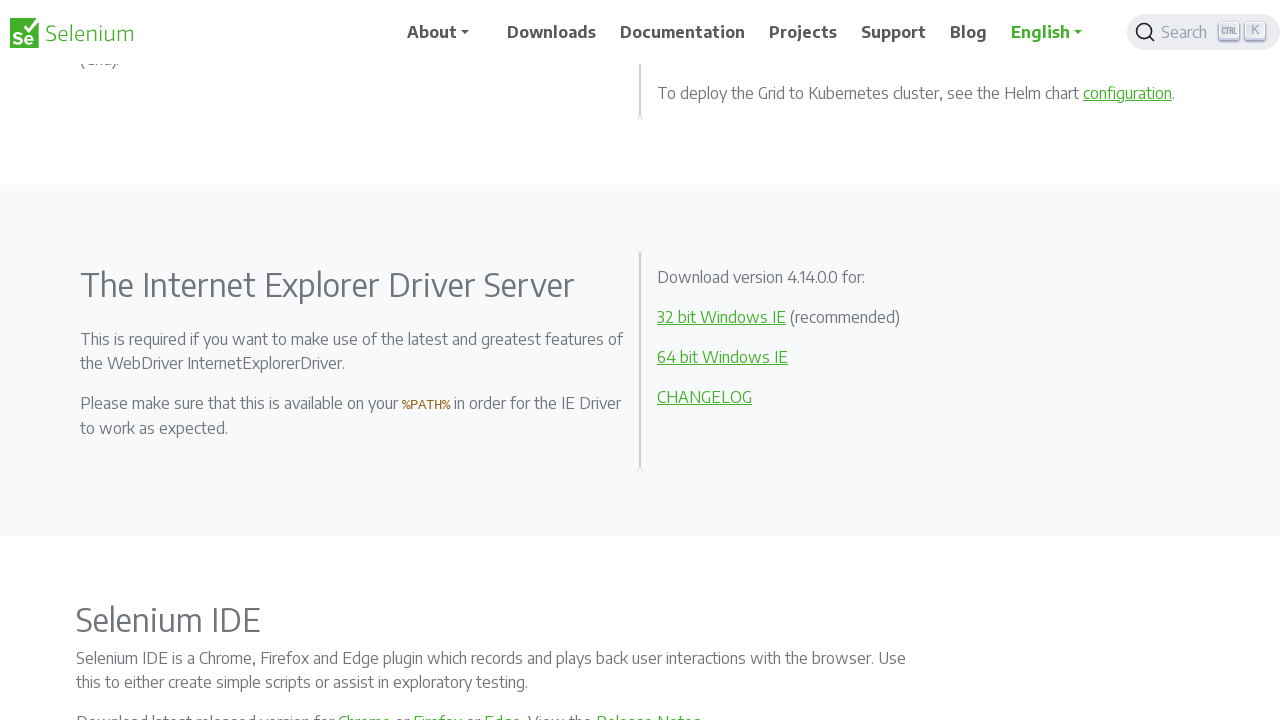

Scrolled down by 100 pixels (scroll 14 of 15)
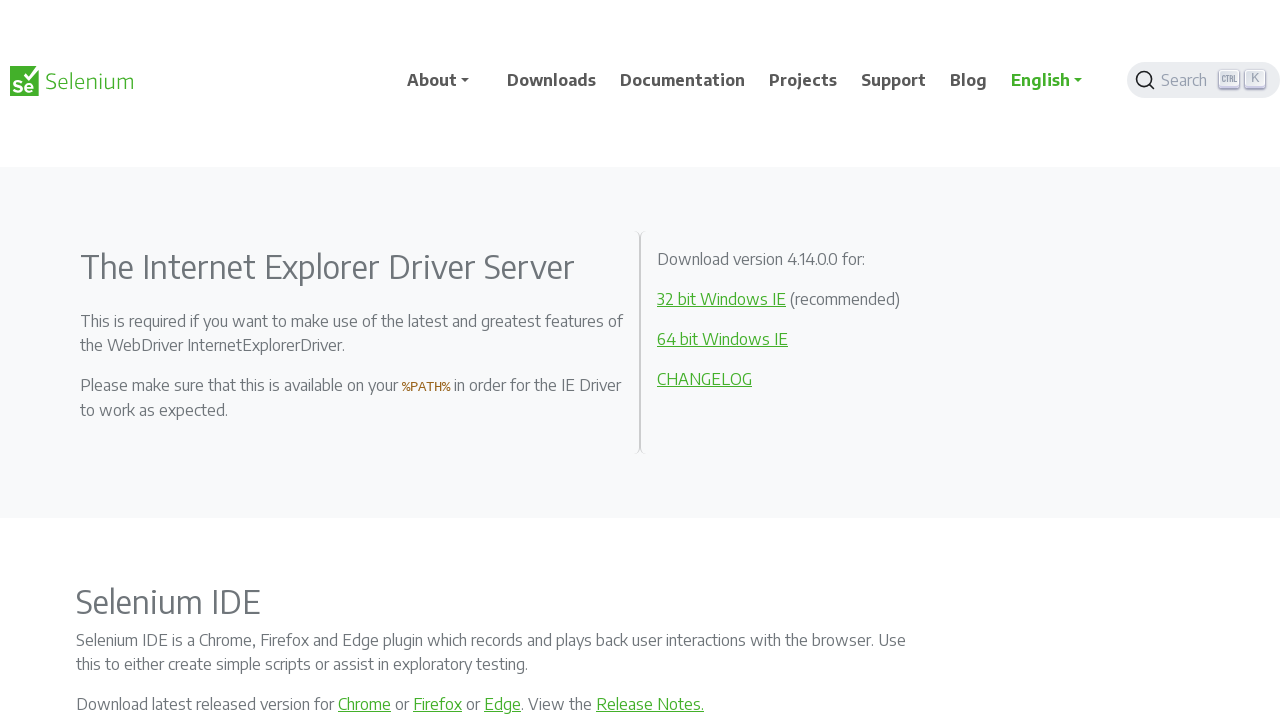

Waited 1 second between scrolls
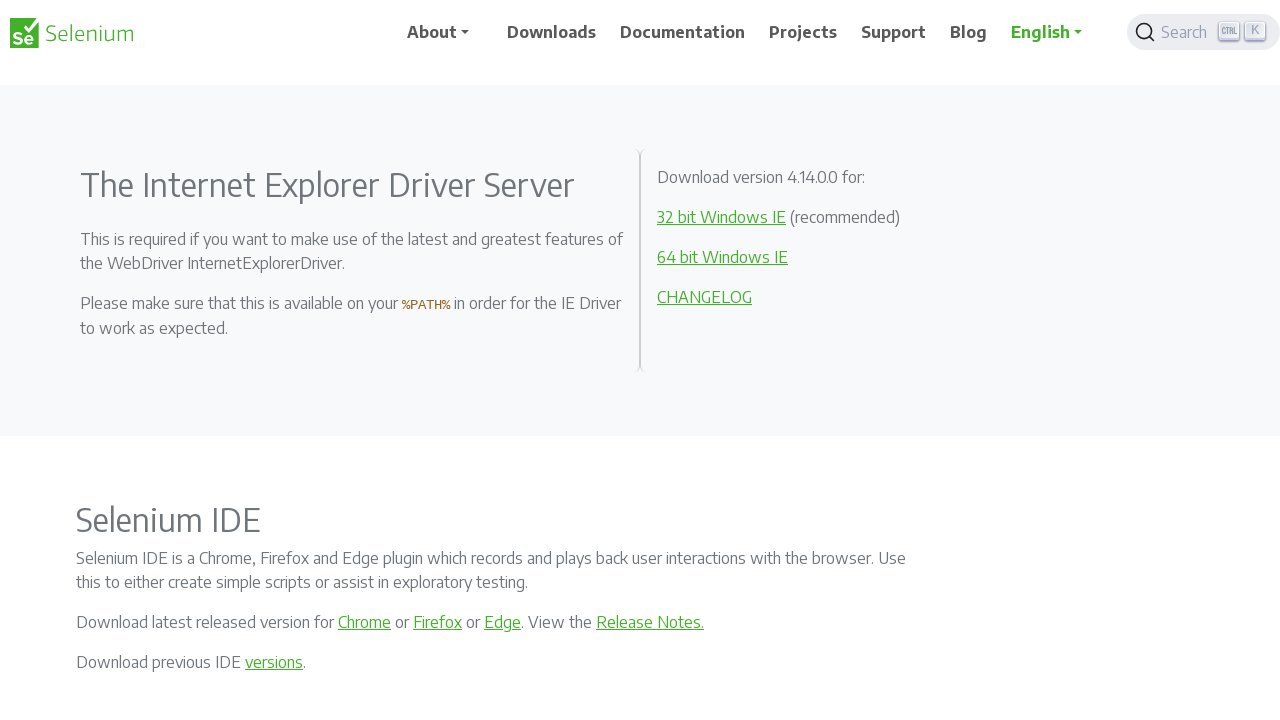

Scrolled down by 100 pixels (scroll 15 of 15)
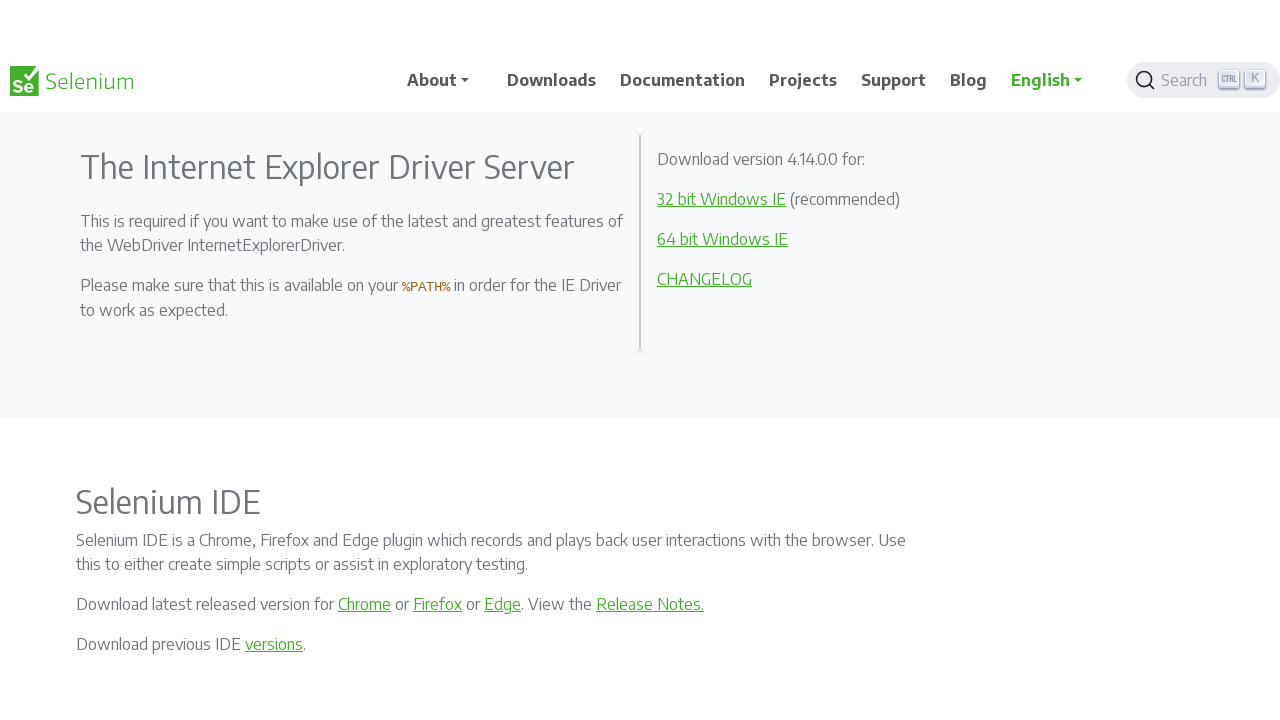

Waited 1 second between scrolls
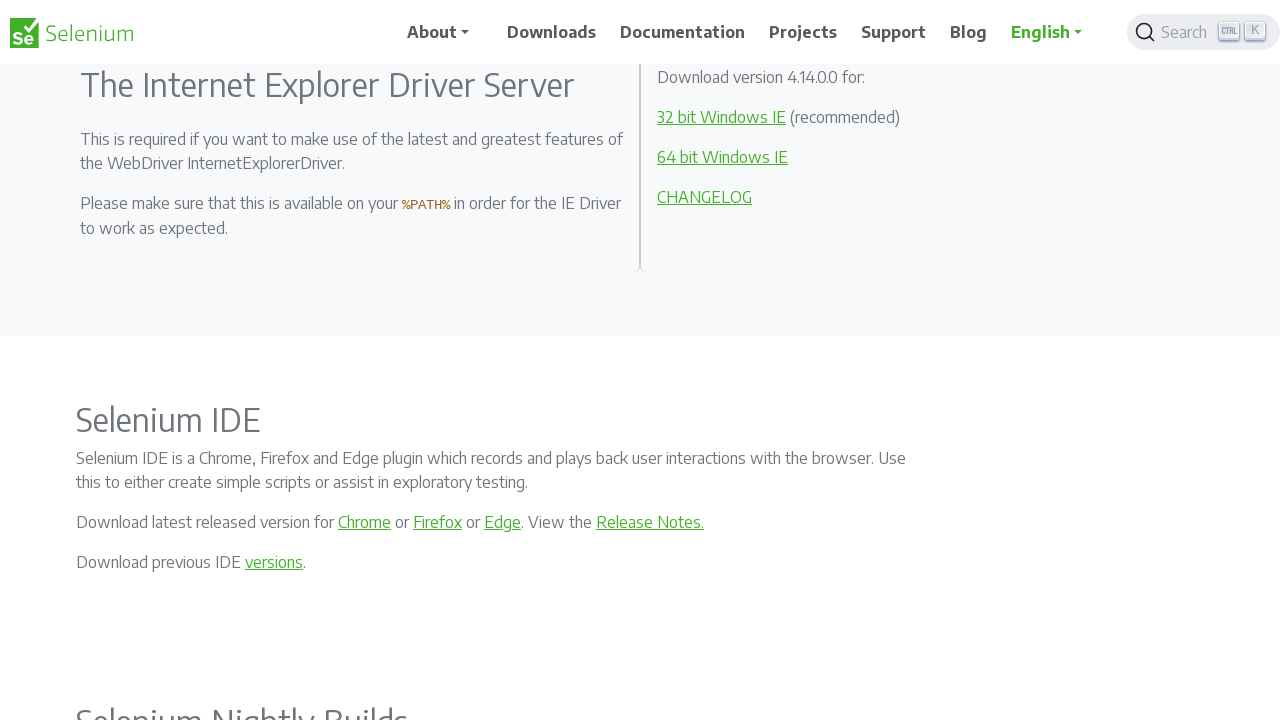

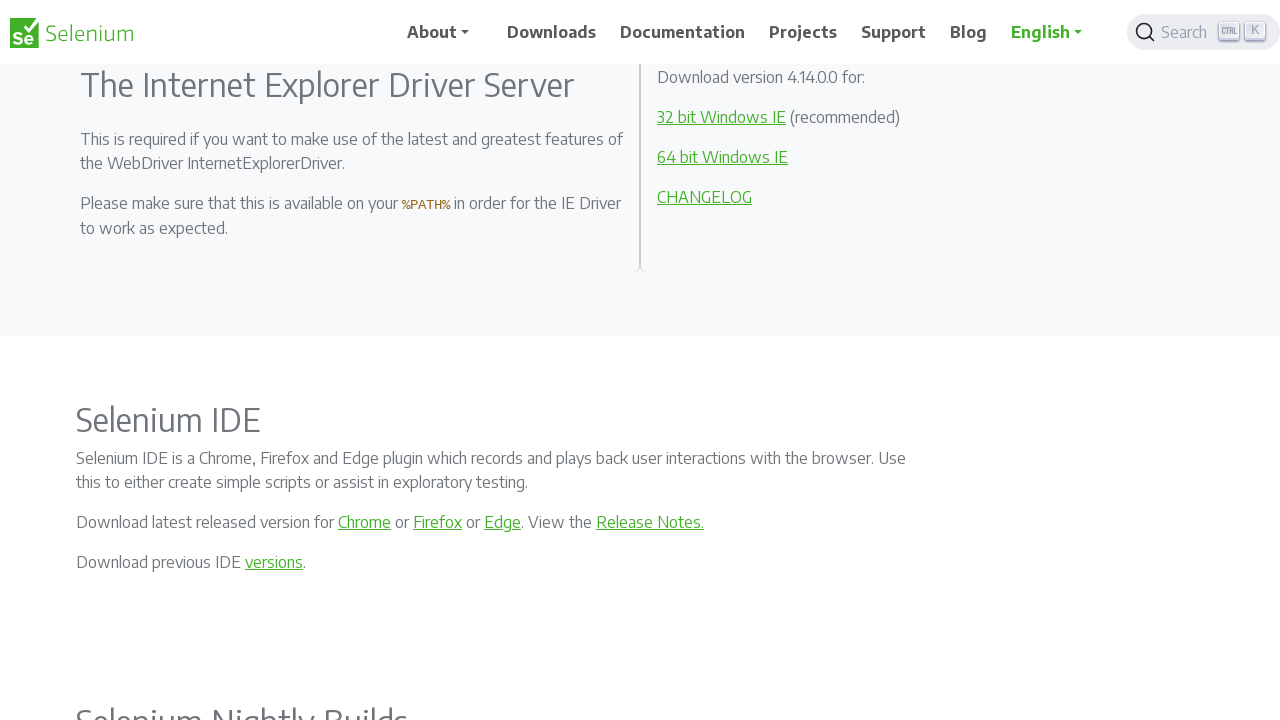